Shortcut test that navigates to the Rahul Shetty Academy homepage

Starting URL: https://rahulshettyacademy.com

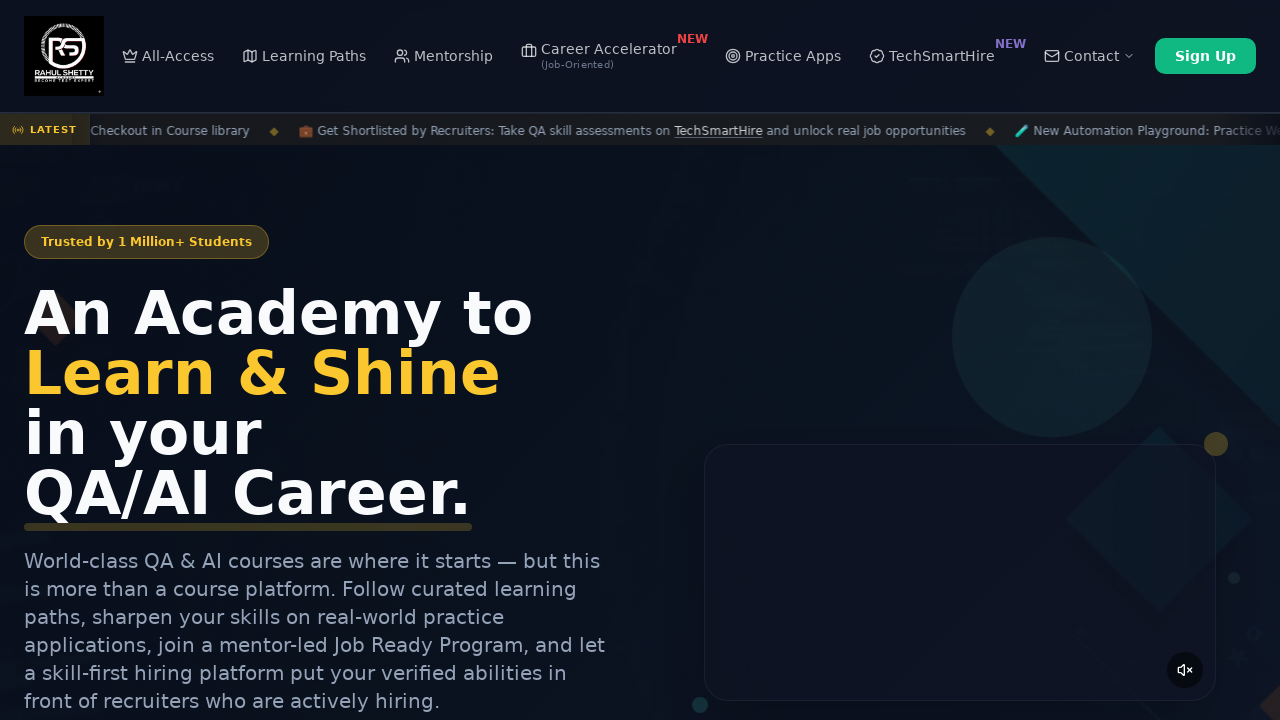

Waited for DOM content to load on Rahul Shetty Academy homepage
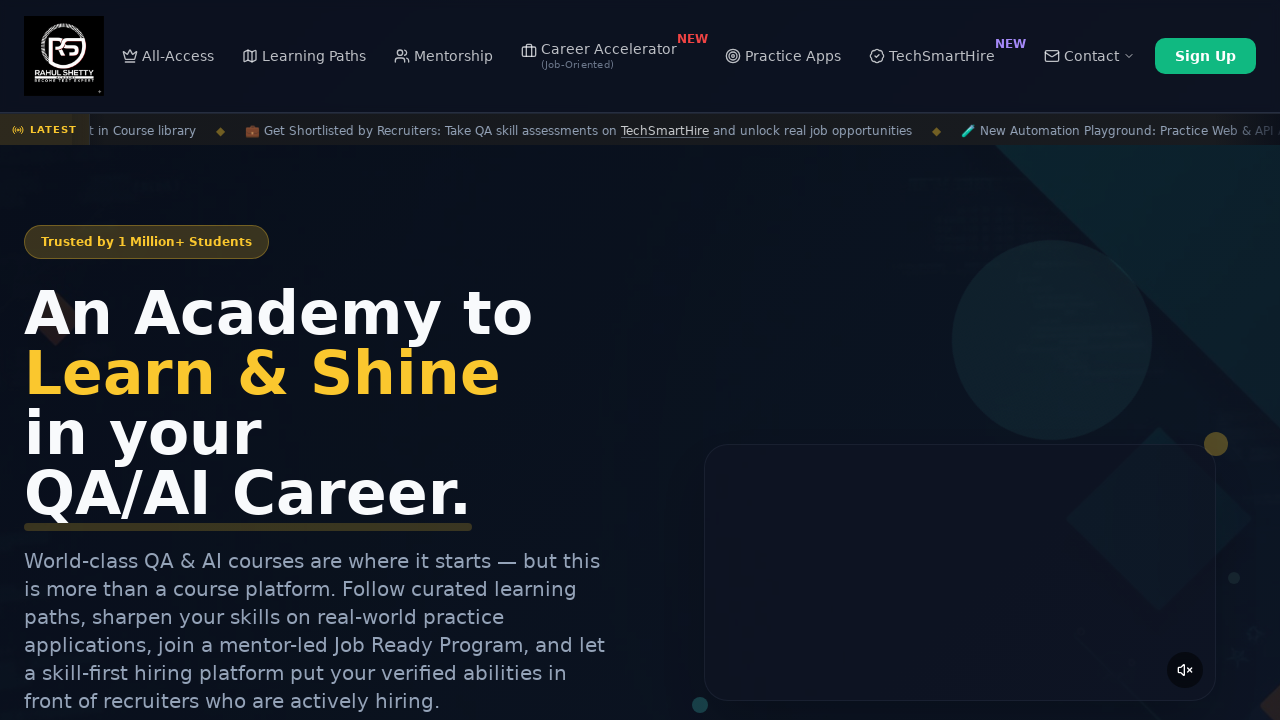

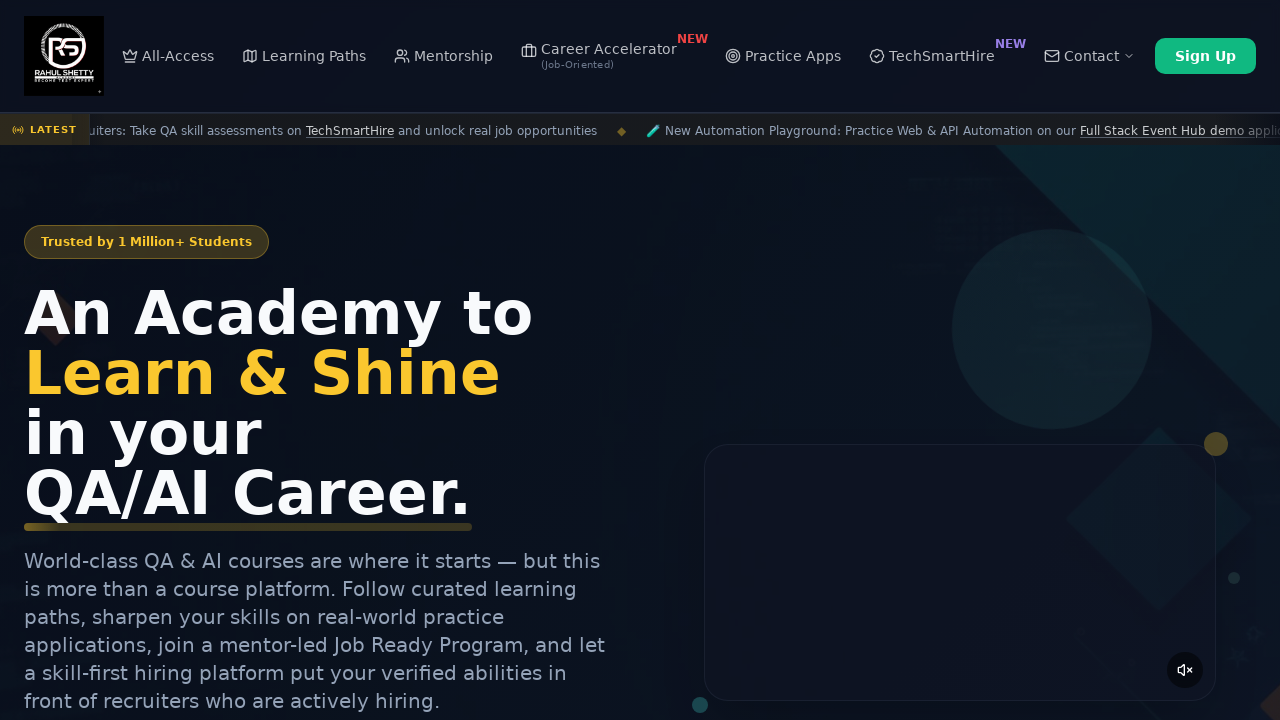